Tests form validation by submitting an empty form and verifying the error message format, including capitalization and punctuation of specific words

Starting URL: http://www.99-bottles-of-beer.net/submitnewlanguage.html

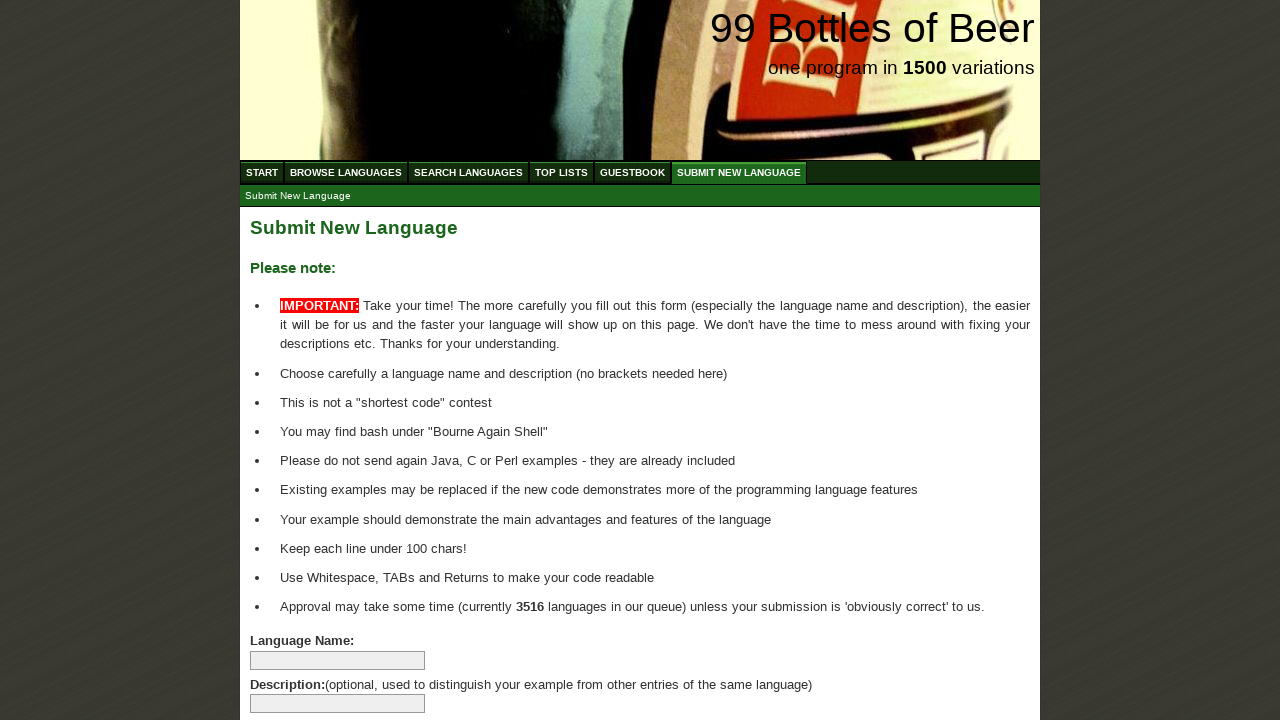

Clicked submit button without filling any form fields to trigger validation error at (294, 665) on input[type='submit']
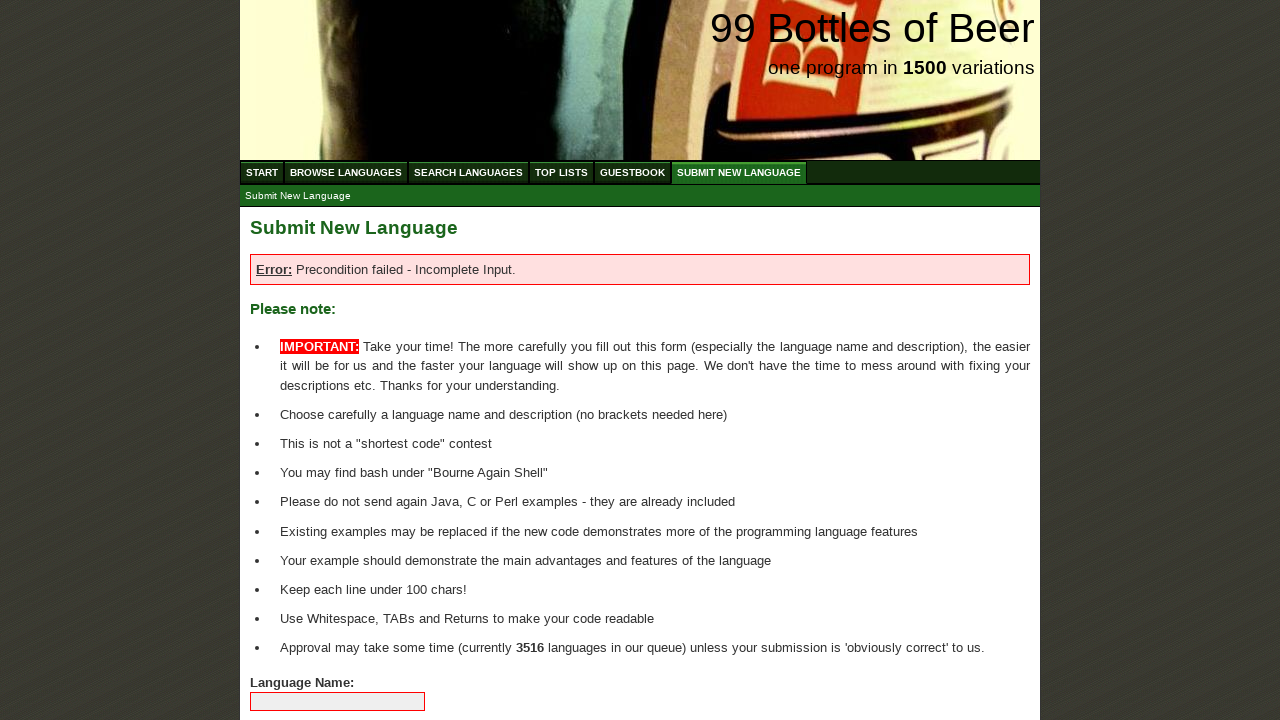

Waited for error message element to appear
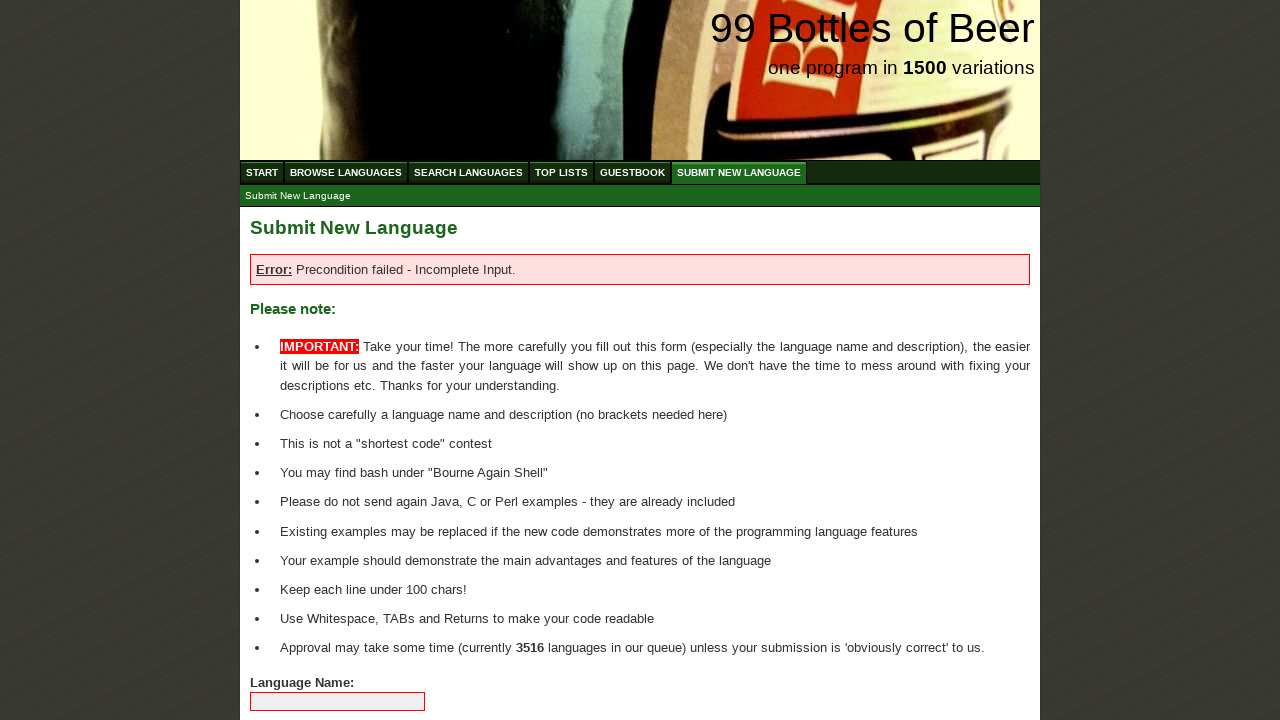

Retrieved error message text content
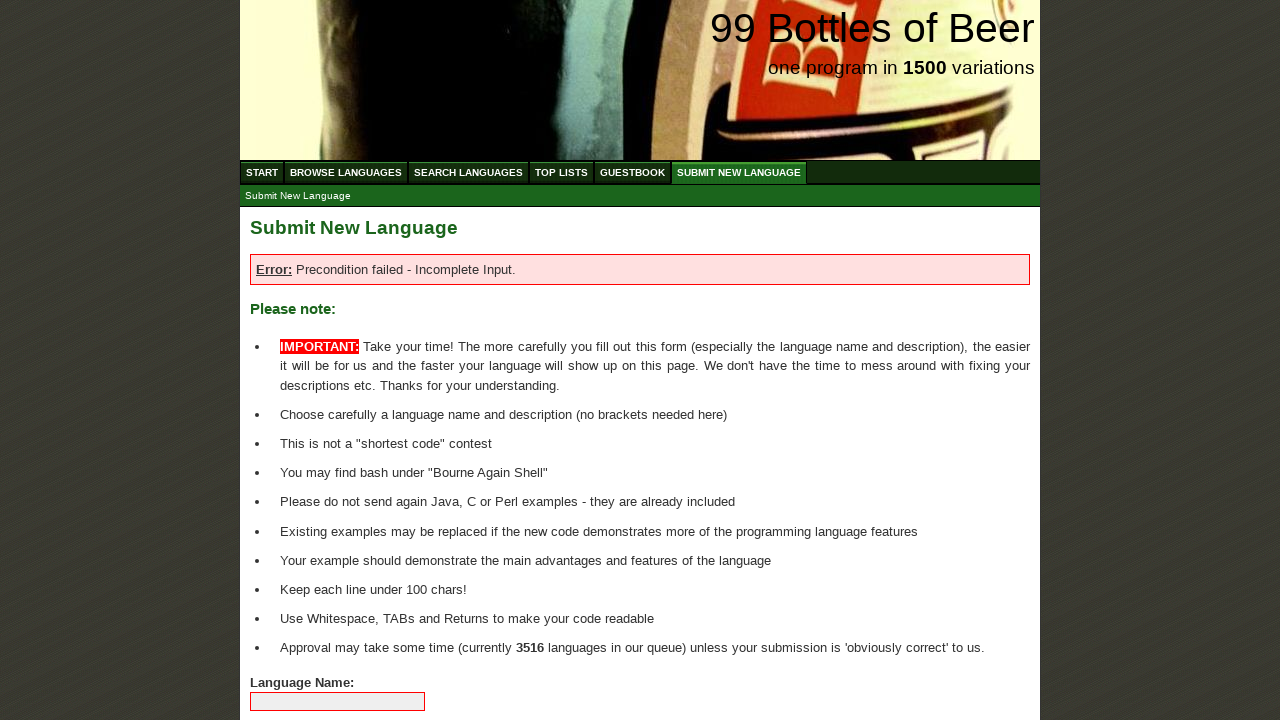

Verified error message starts with capitalized 'Error'
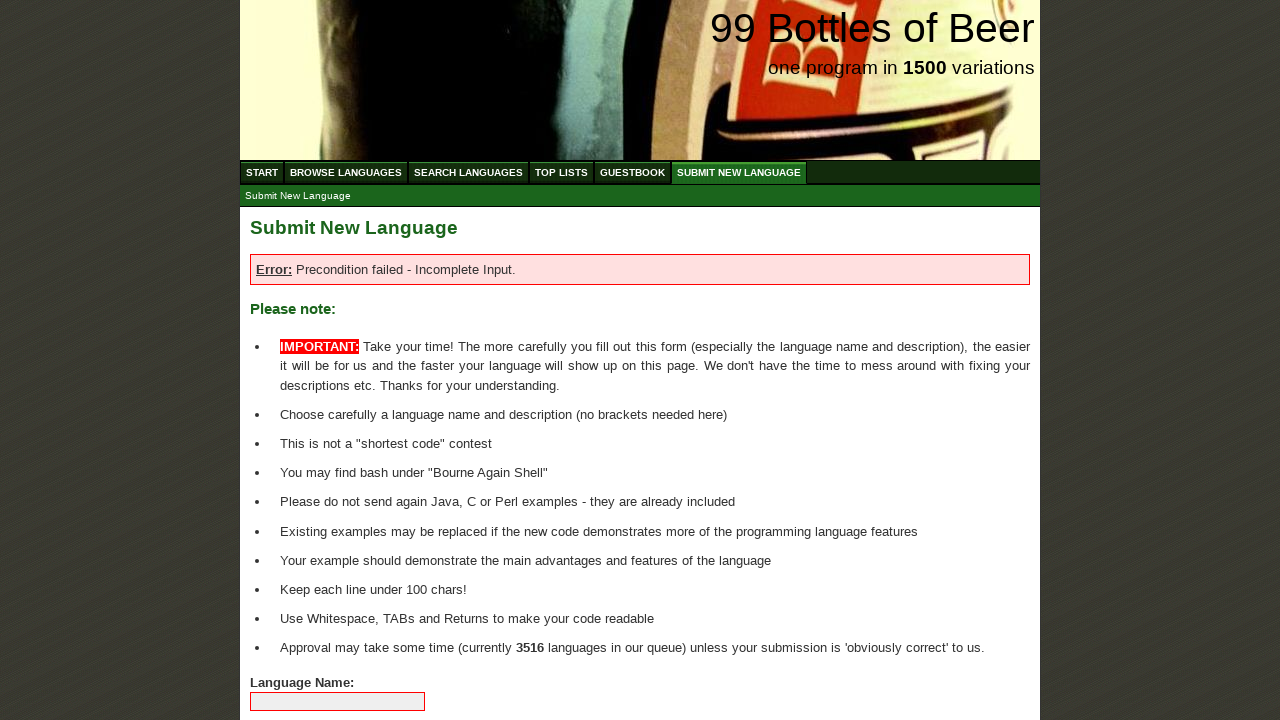

Verified error message contains capitalized 'Precondition'
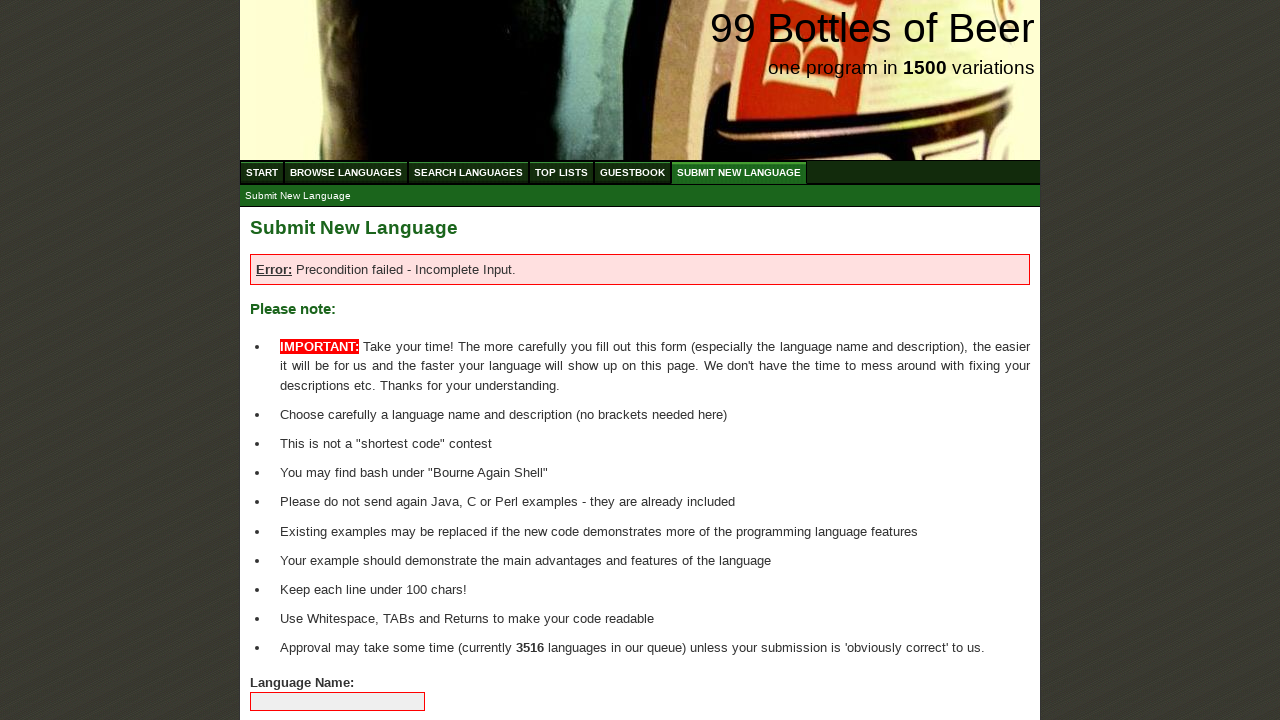

Verified error message contains capitalized 'Incomplete'
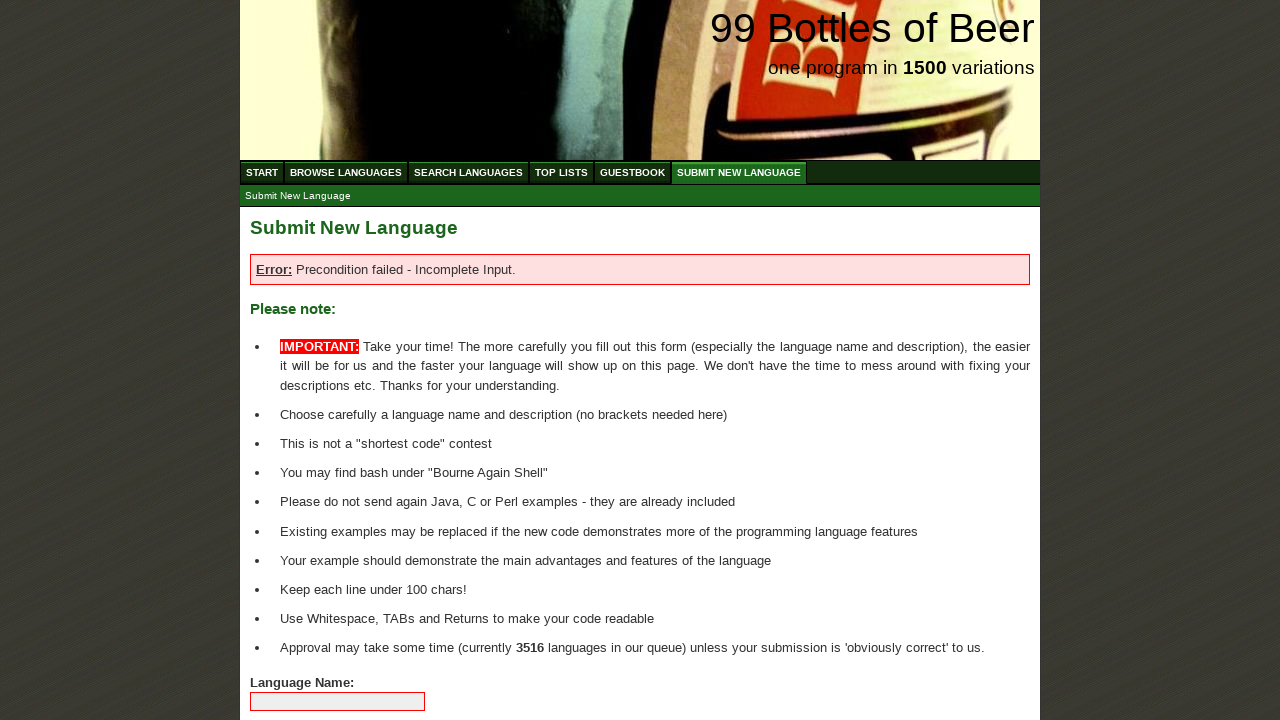

Verified error message contains capitalized 'Input'
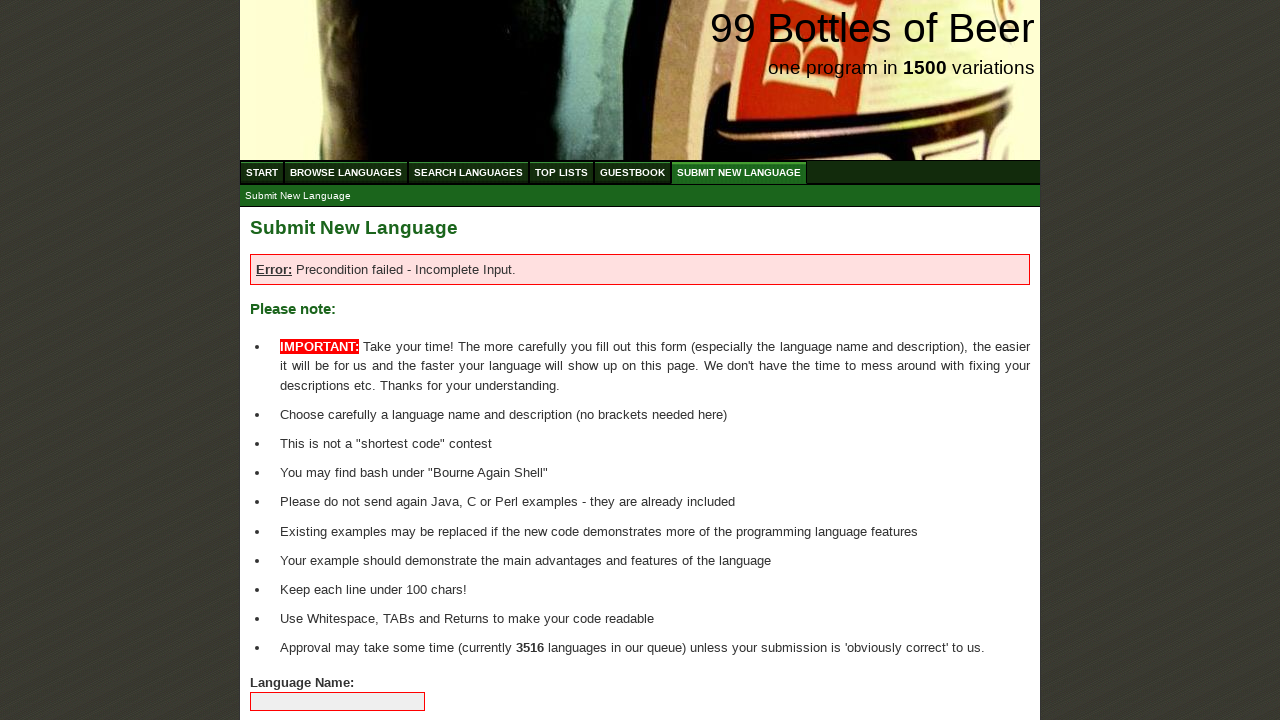

Verified error message contains lowercase 'failed'
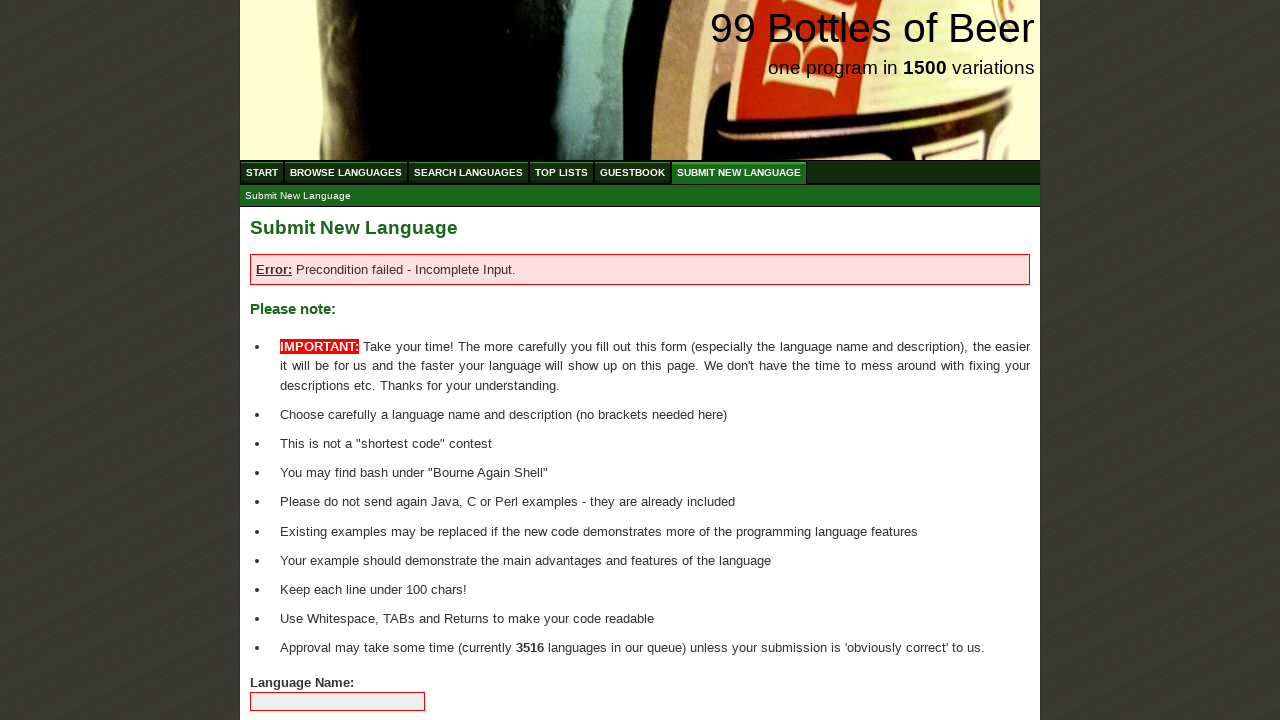

Verified error message contains colon after 'Error'
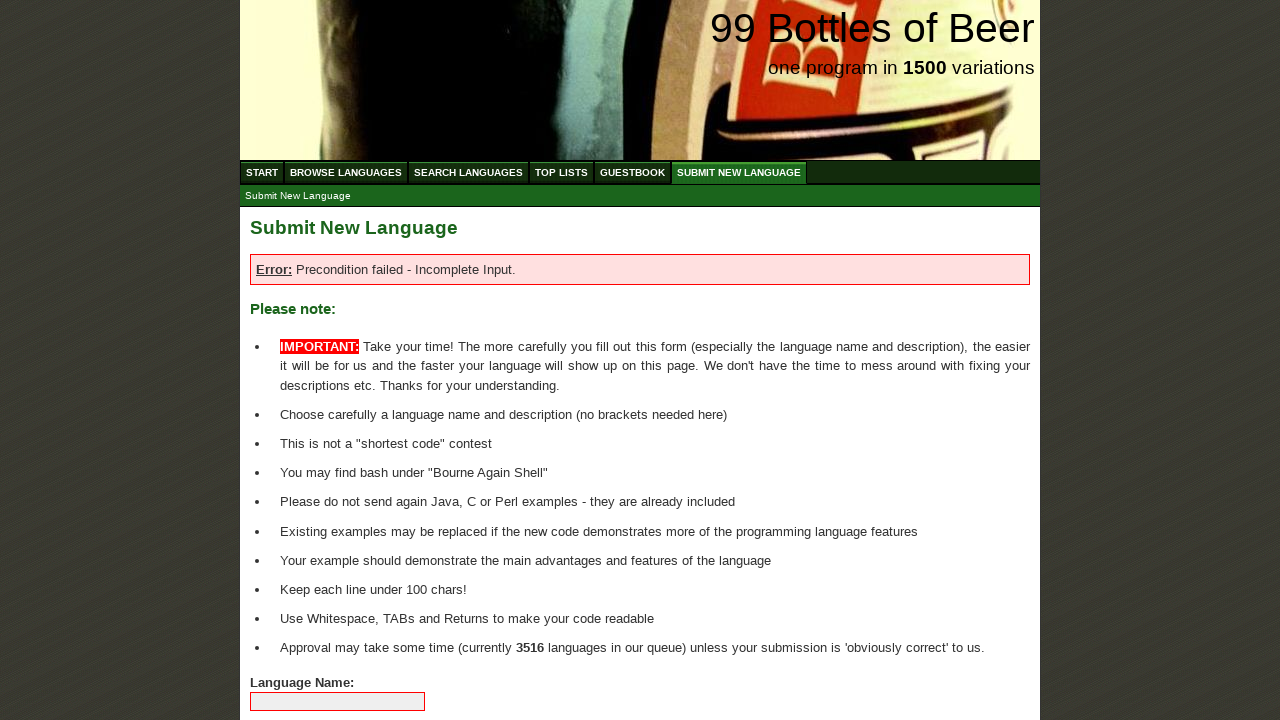

Verified error message contains hyphen before 'Incomplete'
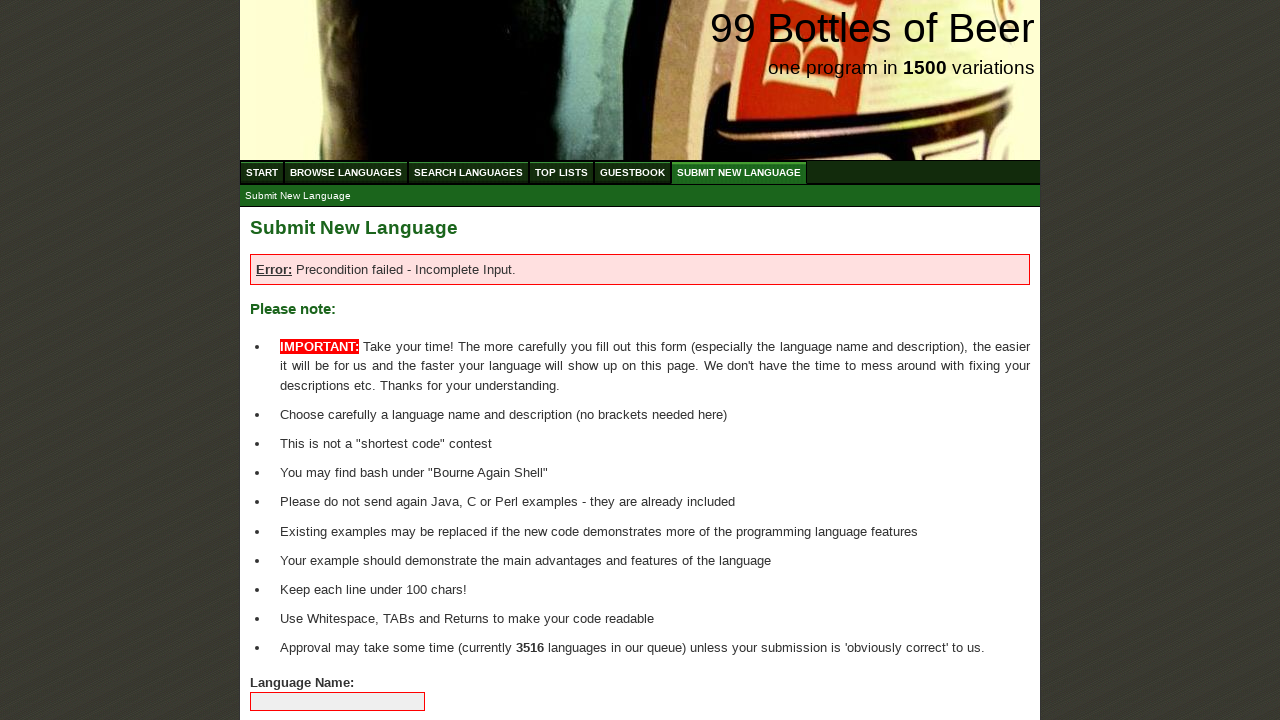

Verified error message ends with period after 'Input'
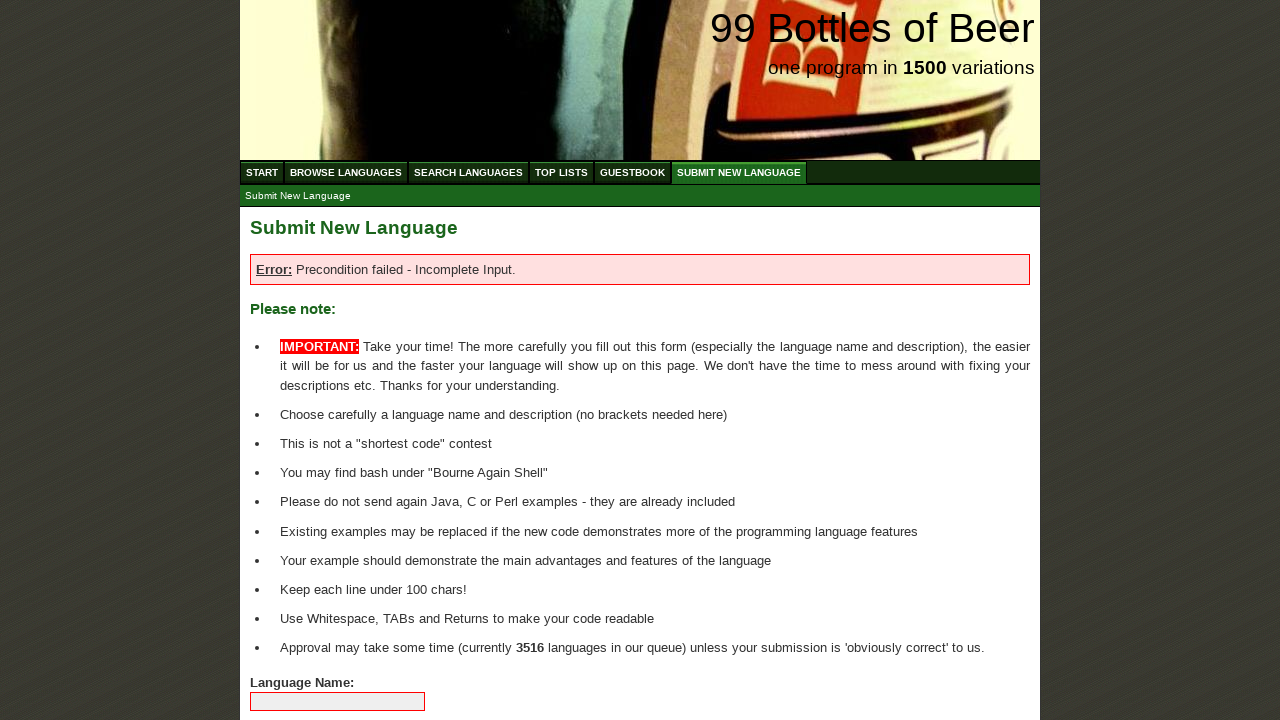

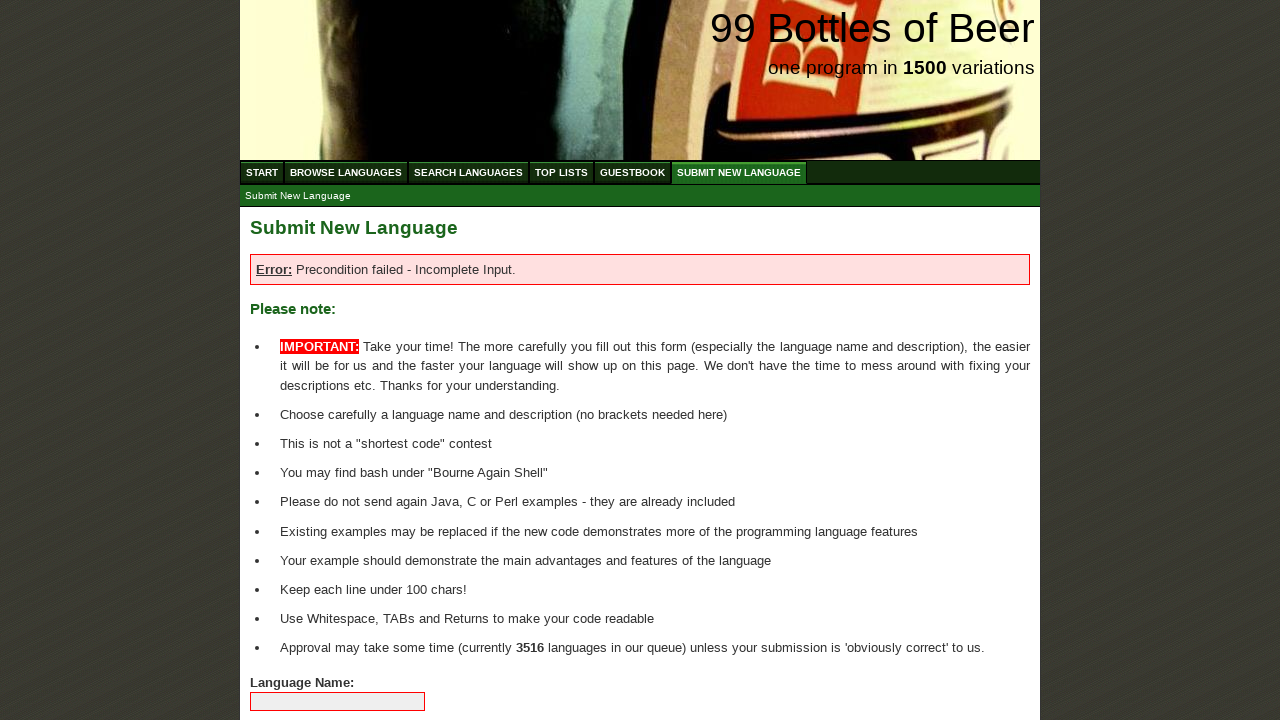